Navigates to the omayo test blog page and verifies the page loads successfully by checking that content is present.

Starting URL: https://omayo.blogspot.com/

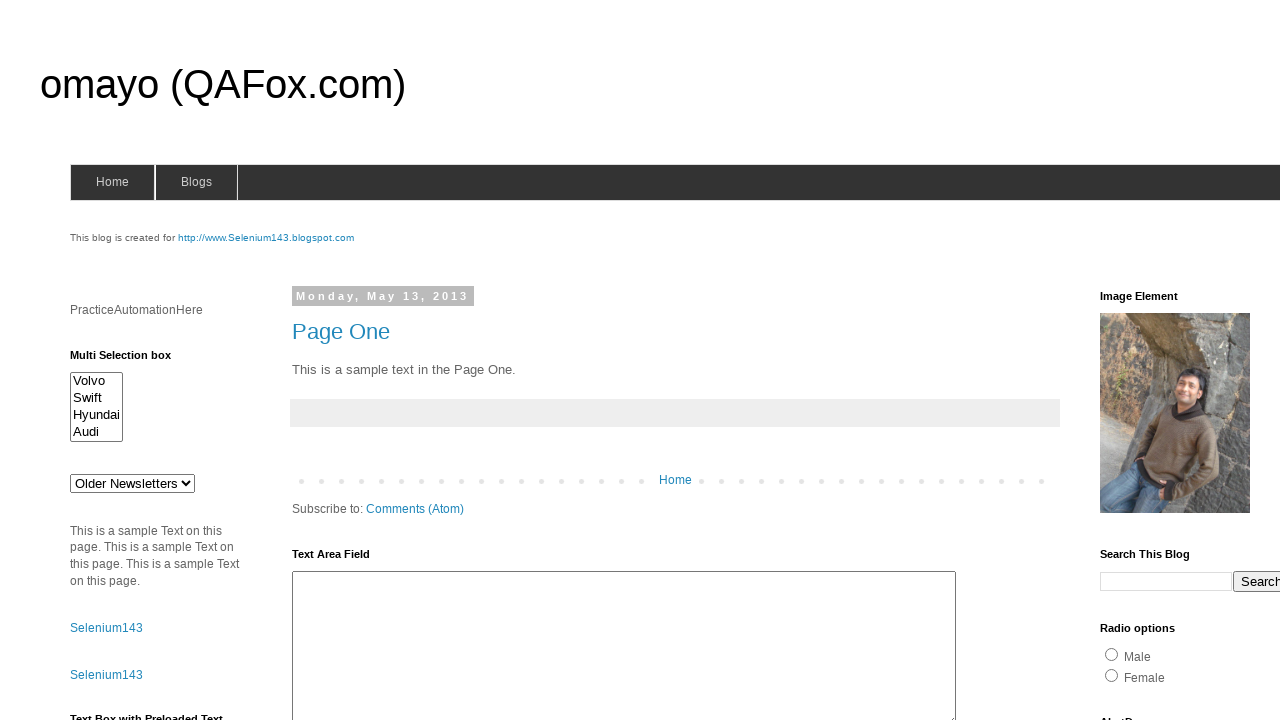

Set viewport size to 1920x1080
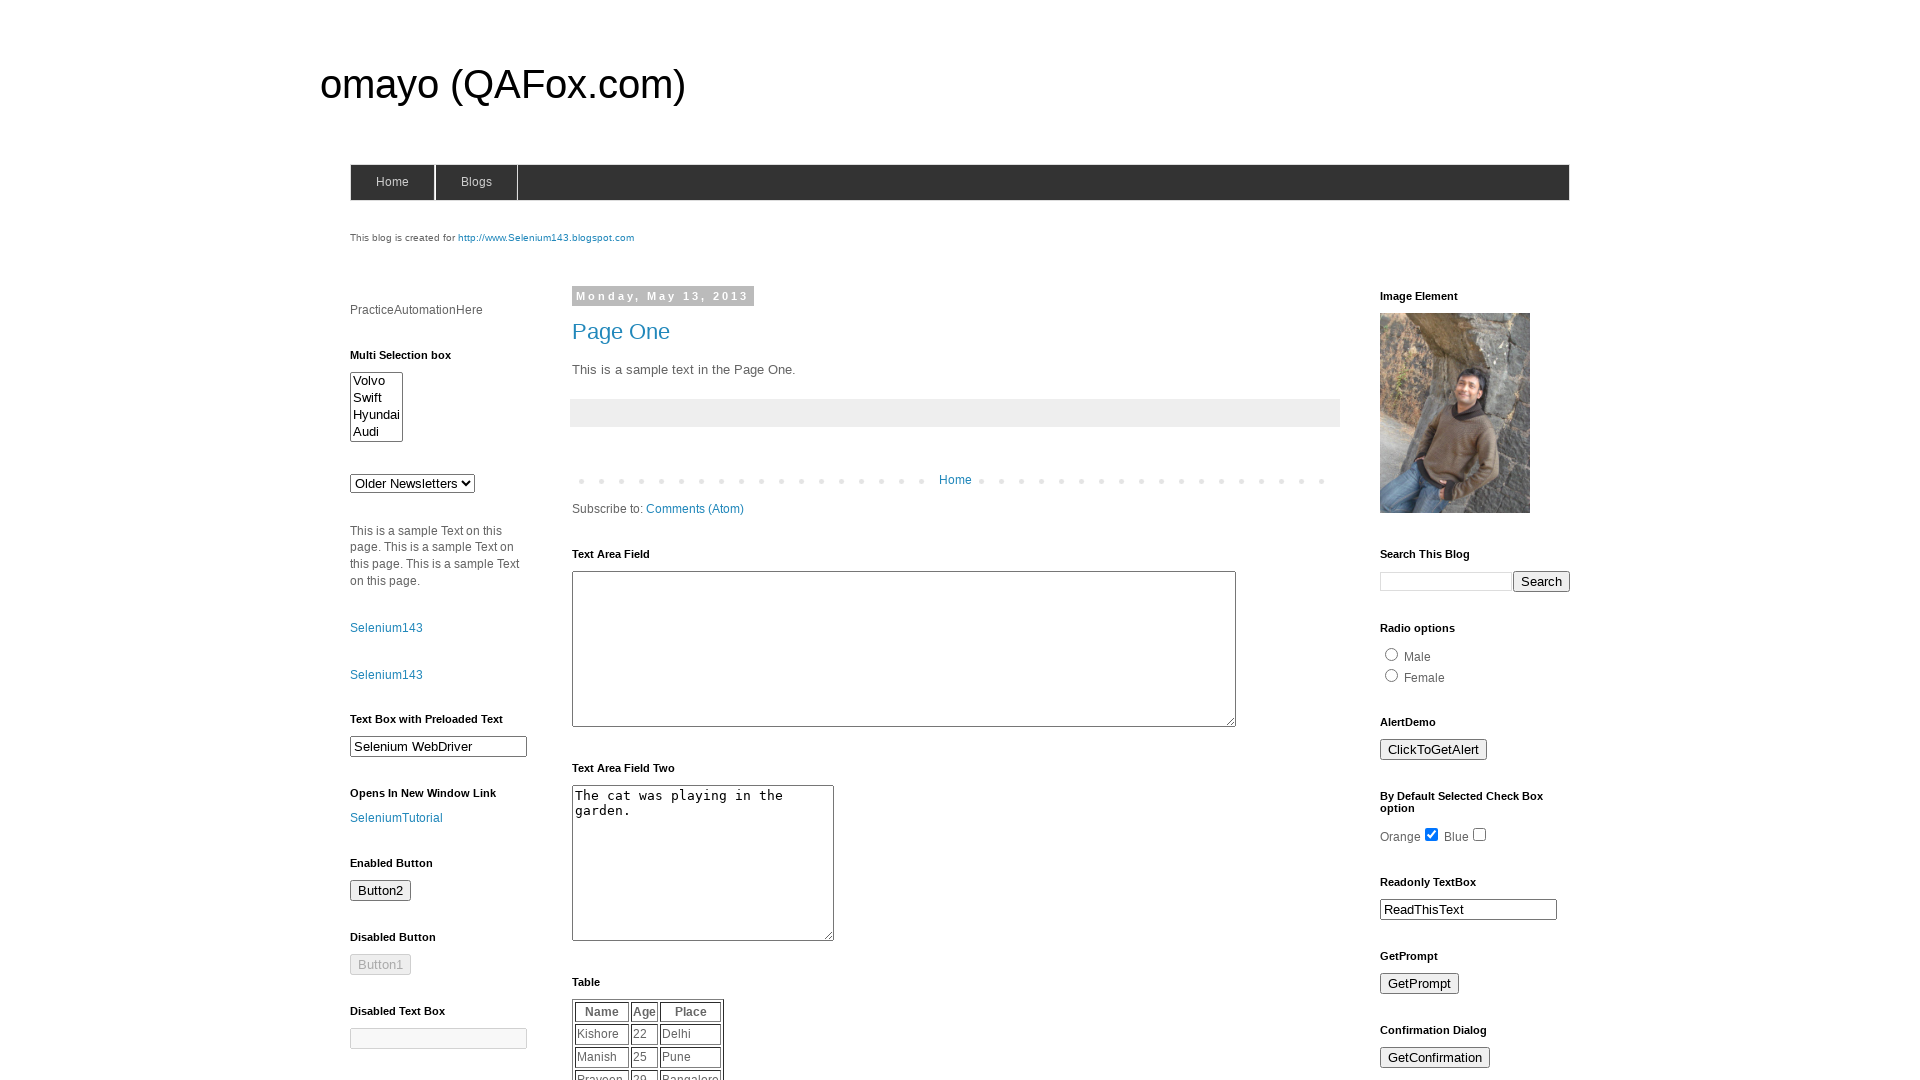

Navigated to https://omayo.blogspot.com/
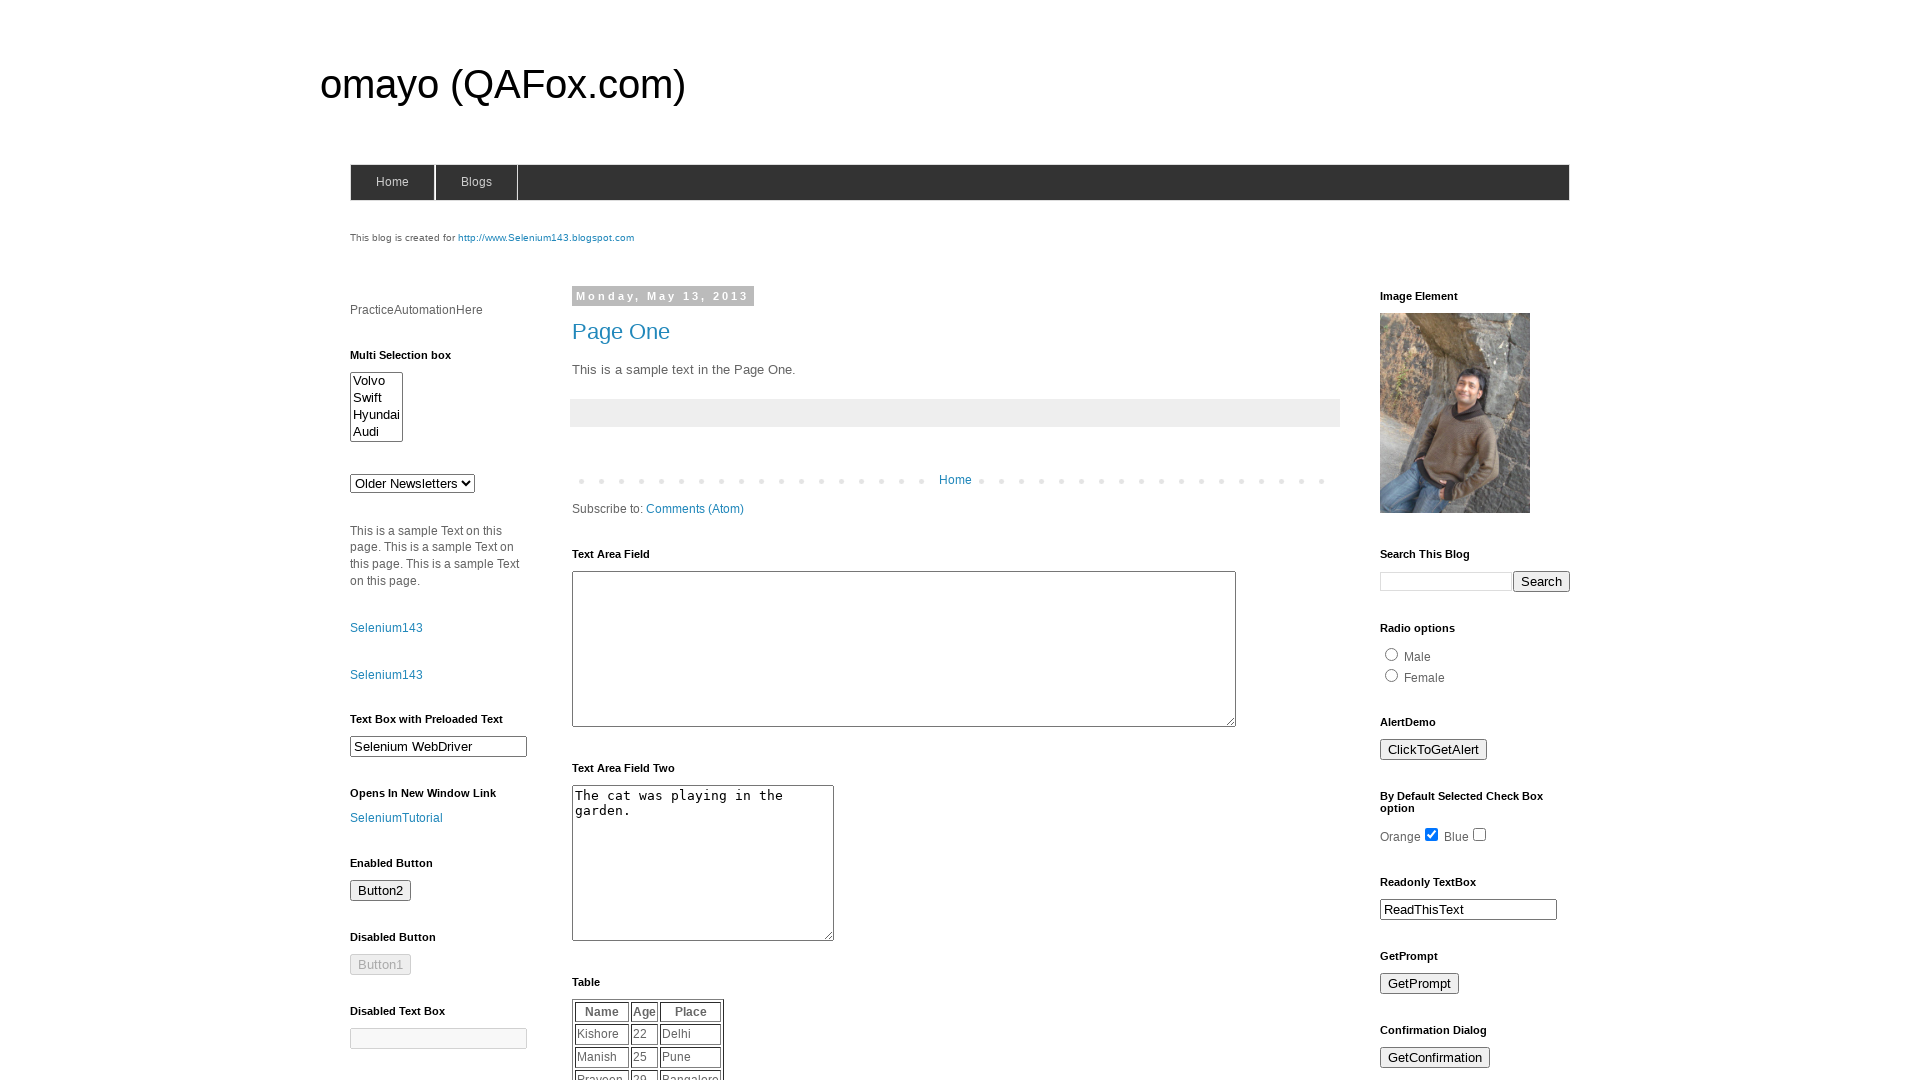

Page body element loaded
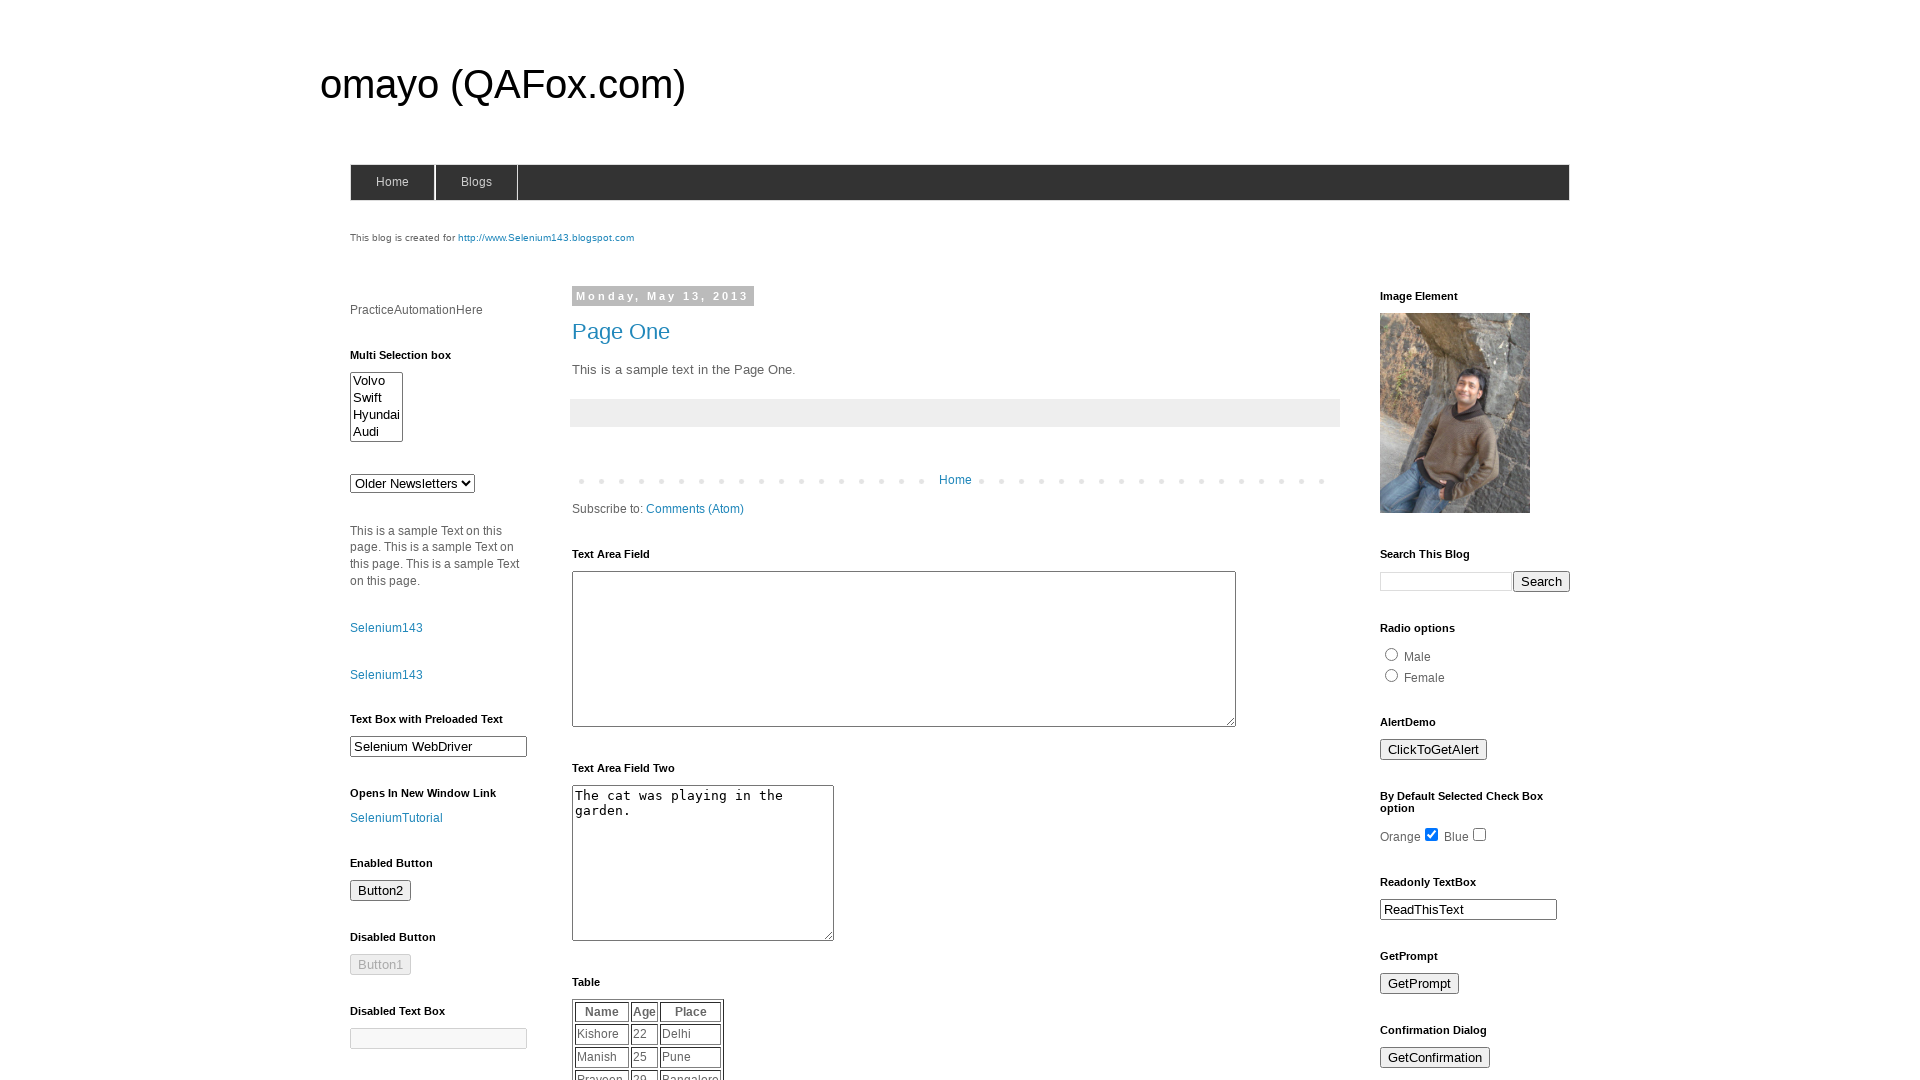

Verified that page body contains content
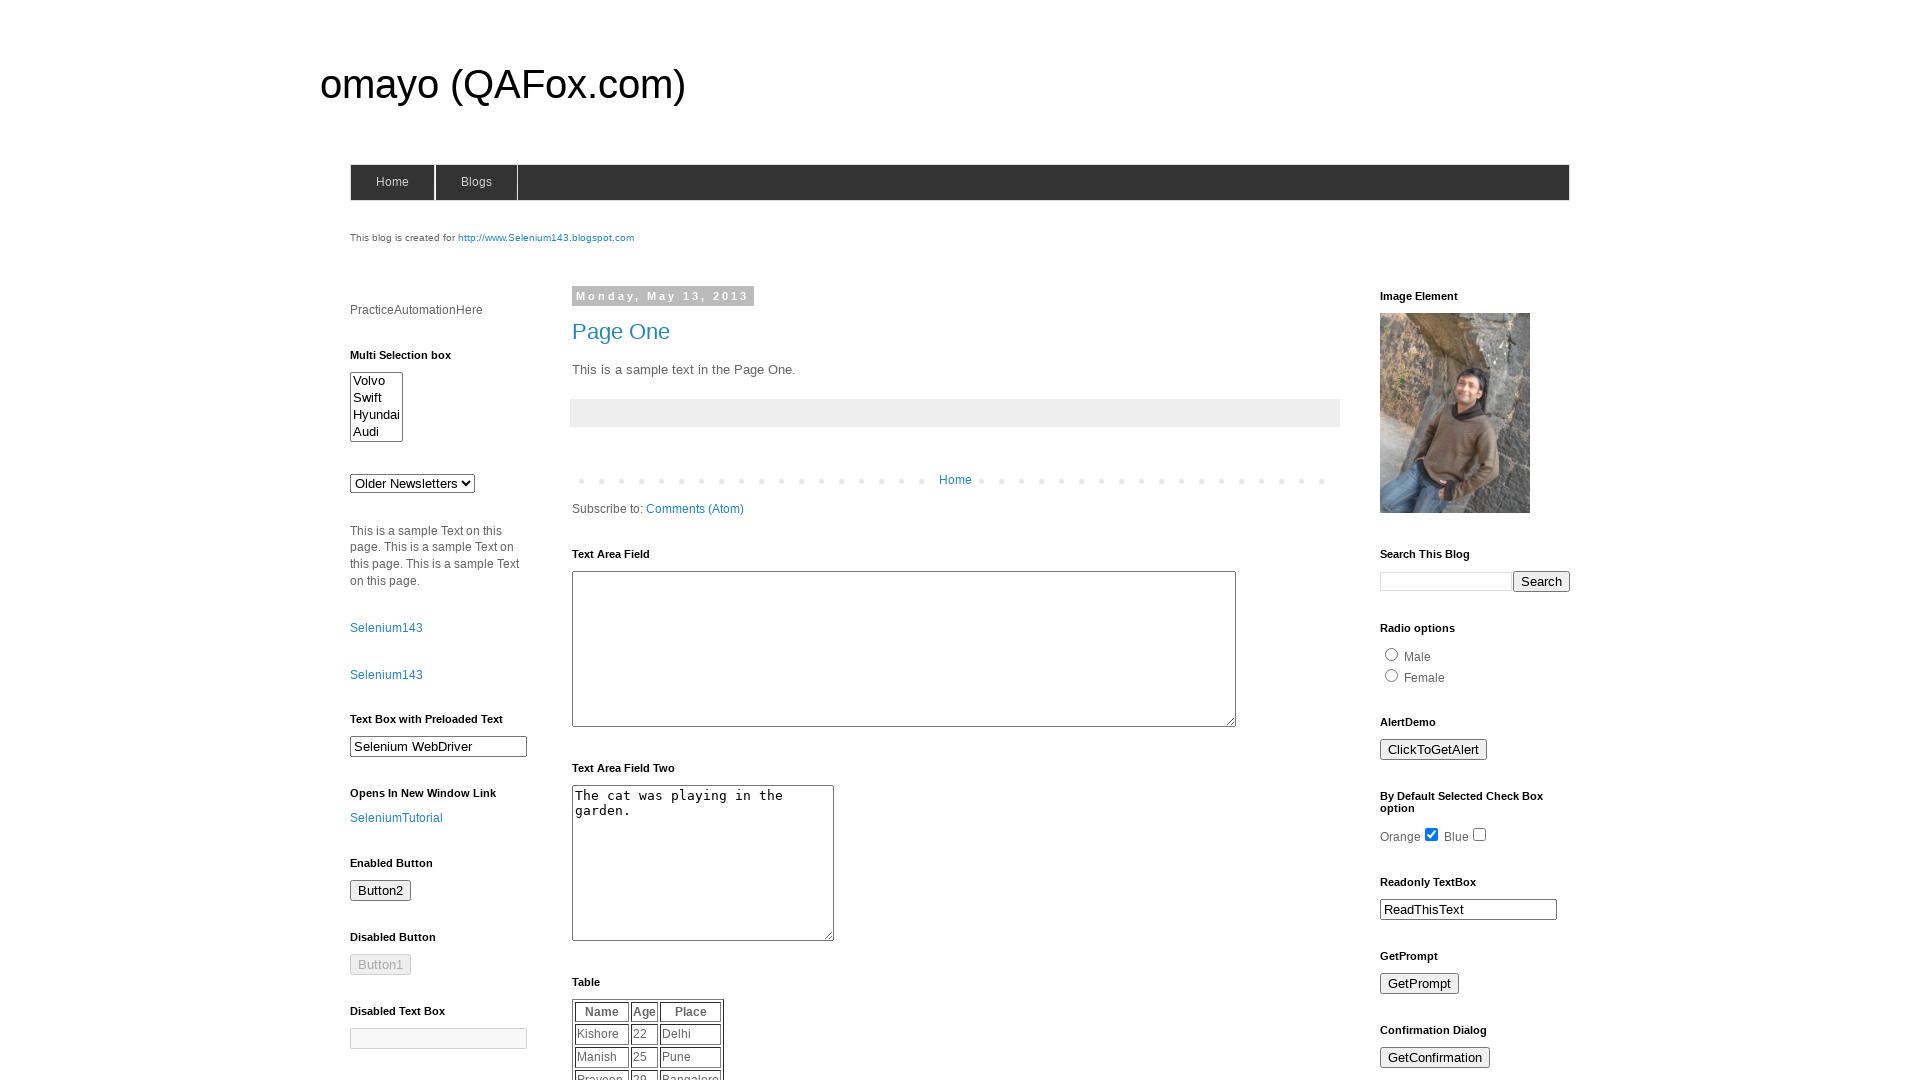

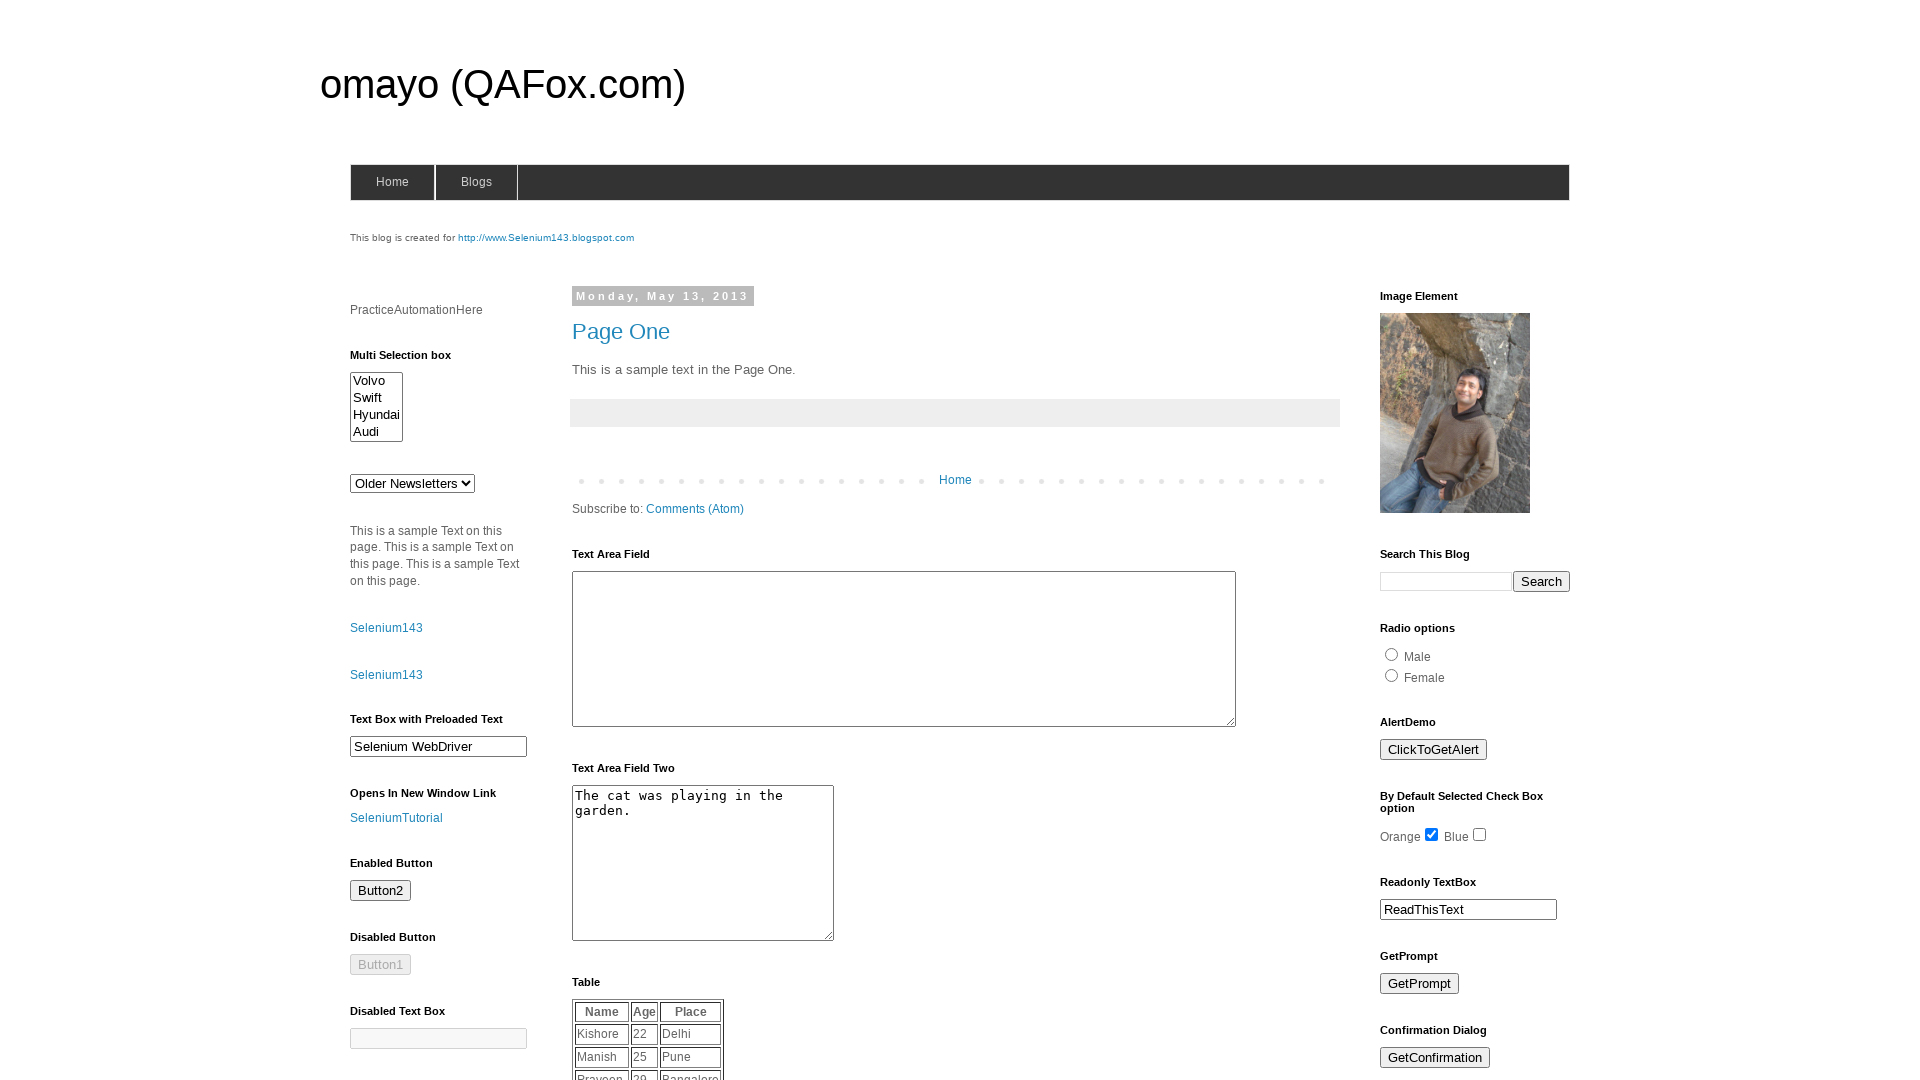